Automates a math challenge form by reading a value from the page, calculating the answer using a logarithmic formula, filling in the result, selecting checkbox and radio options, and submitting the form.

Starting URL: http://suninjuly.github.io/math.html

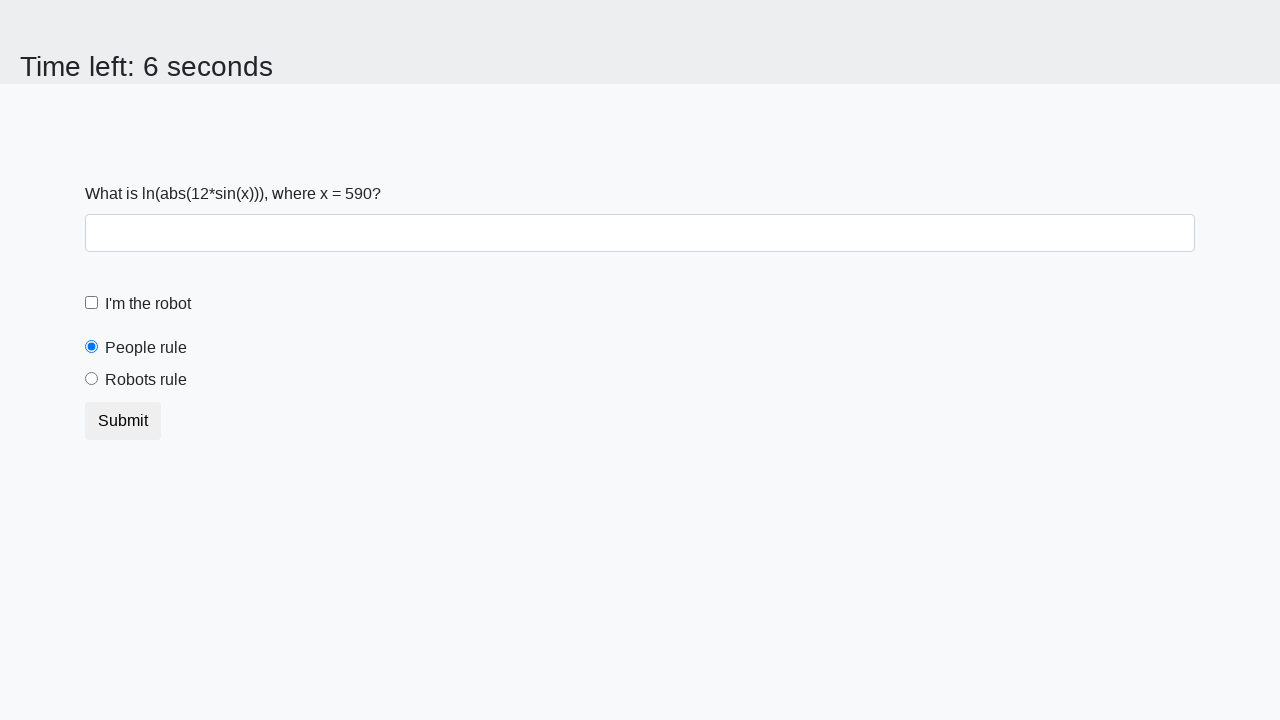

Read x value from the math challenge form
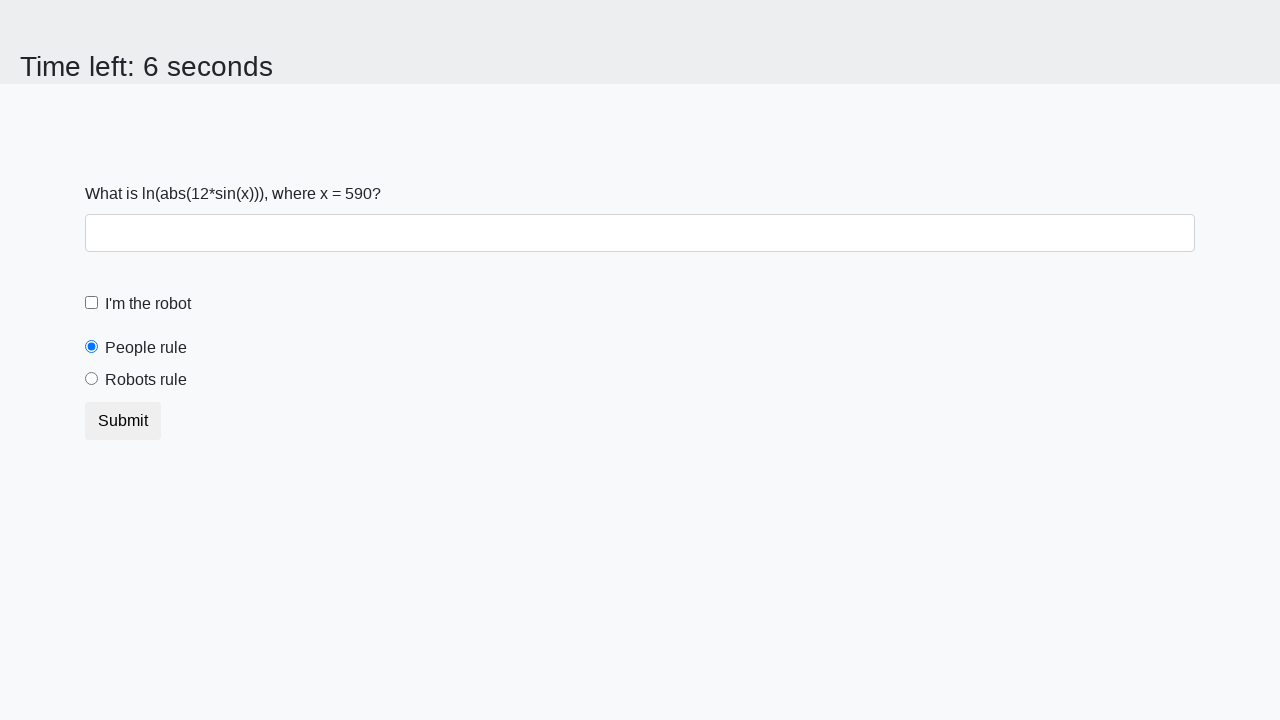

Calculated answer using logarithmic formula: 1.941148138211356
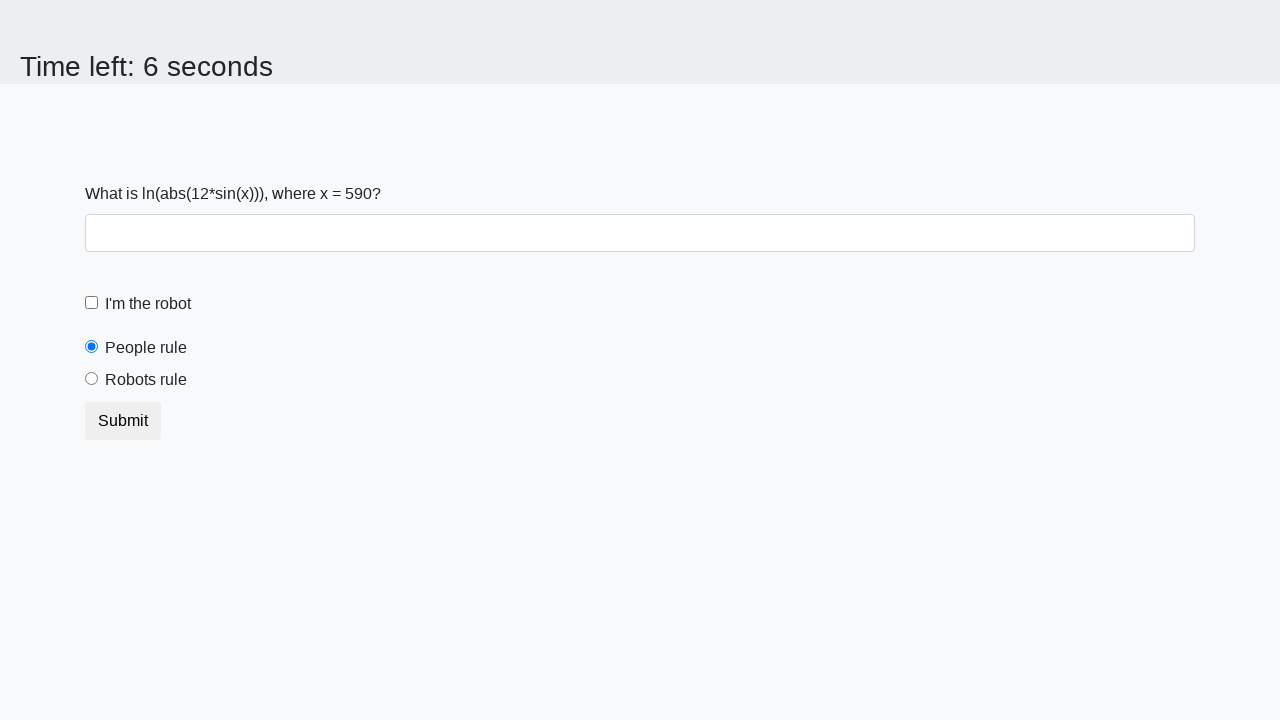

Filled in the calculated answer on #answer
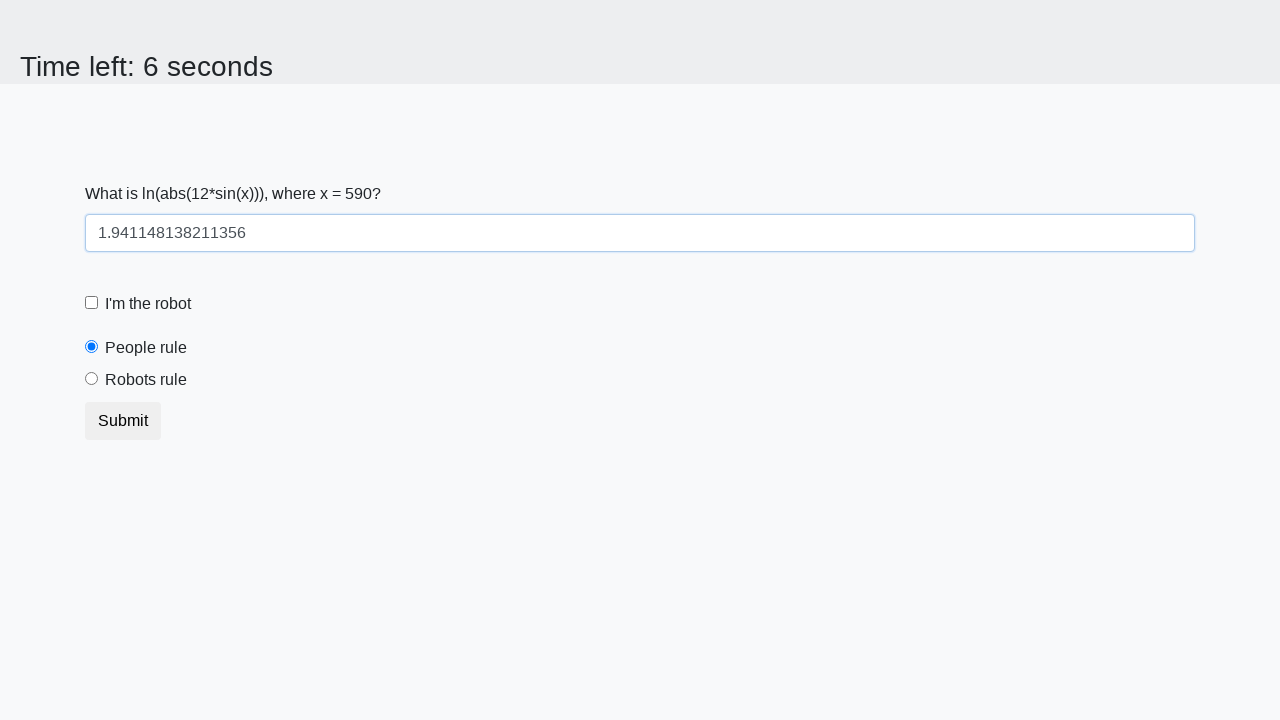

Clicked the robot checkbox at (92, 303) on #robotCheckbox
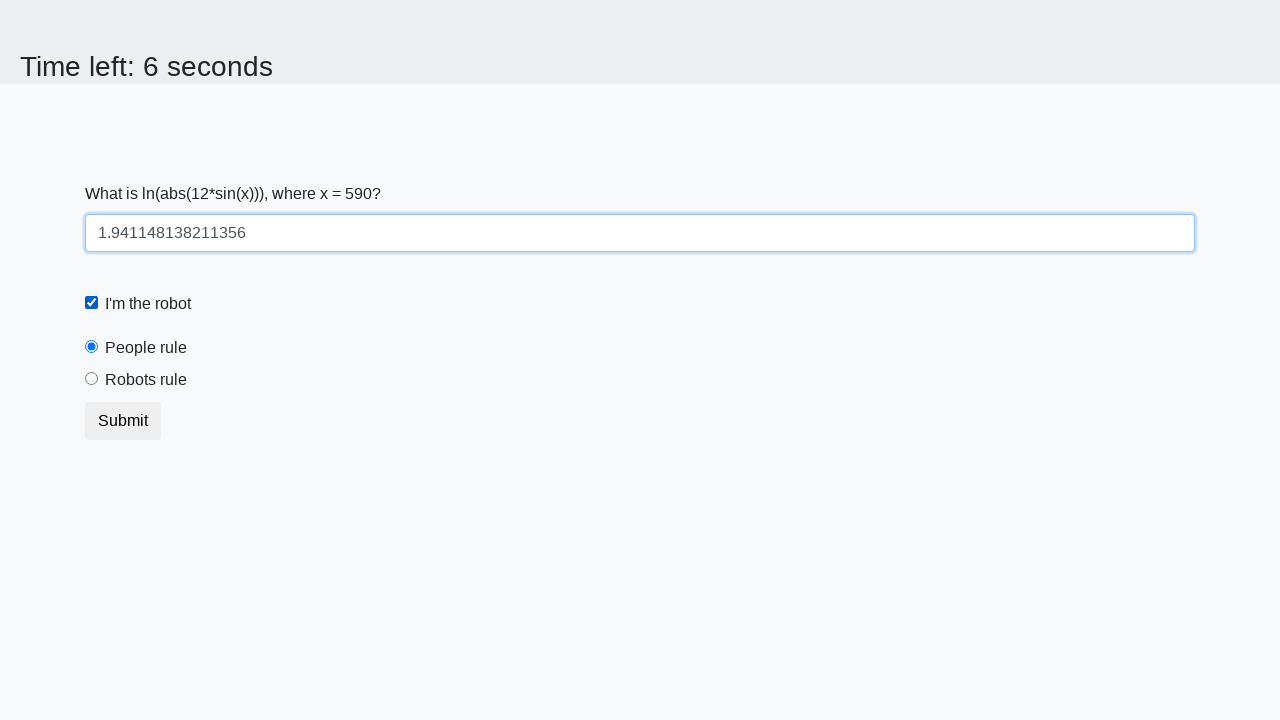

Selected 'Robots rule' radio button at (146, 380) on label[for="robotsRule"]
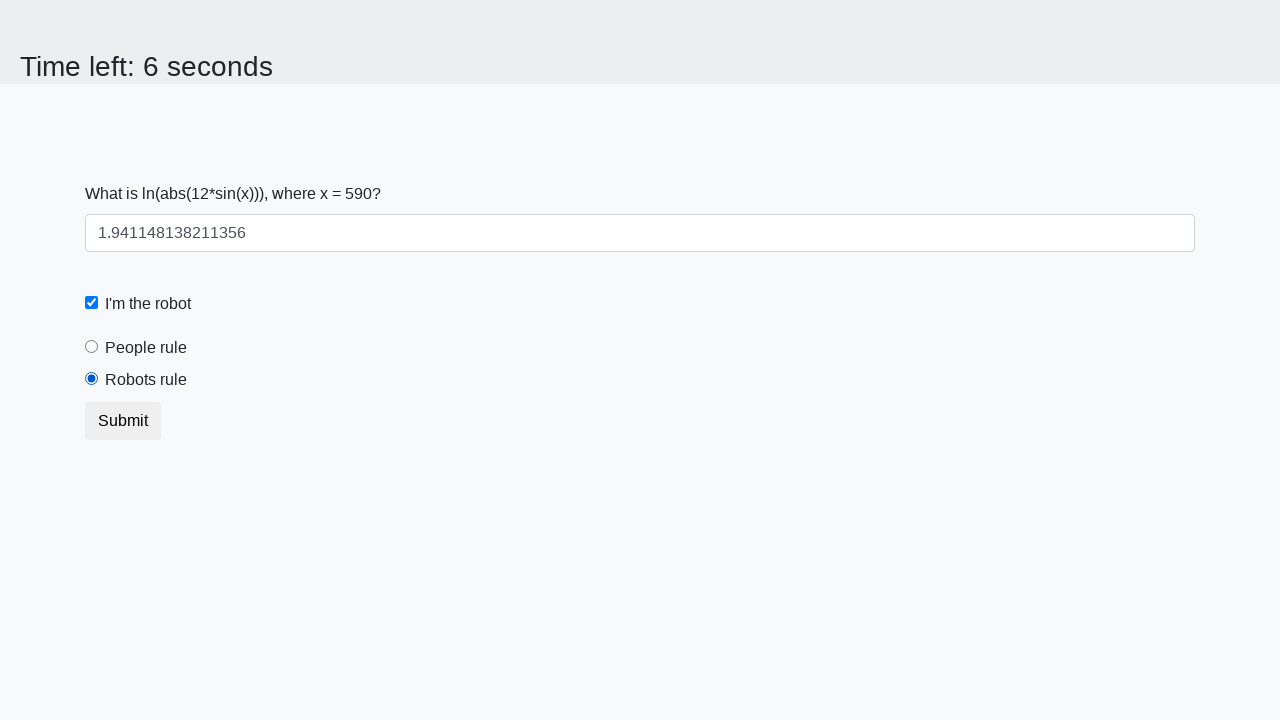

Submitted the math challenge form at (123, 421) on button[type="submit"]
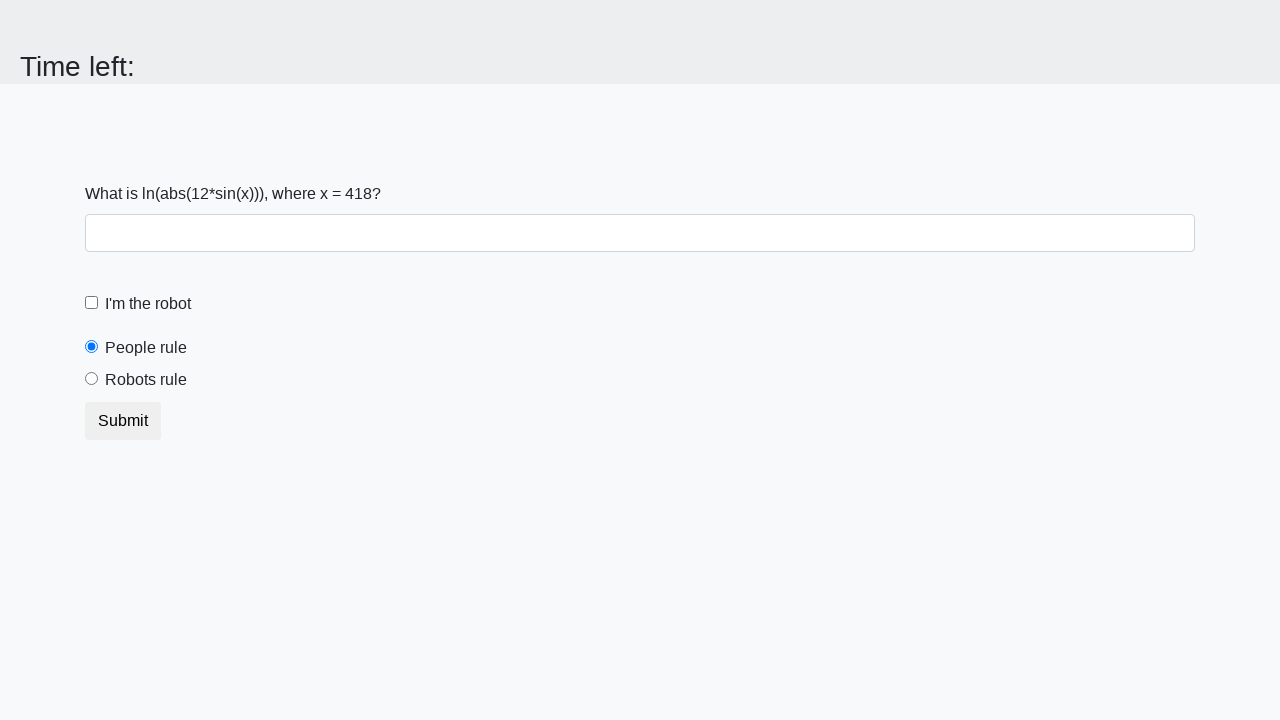

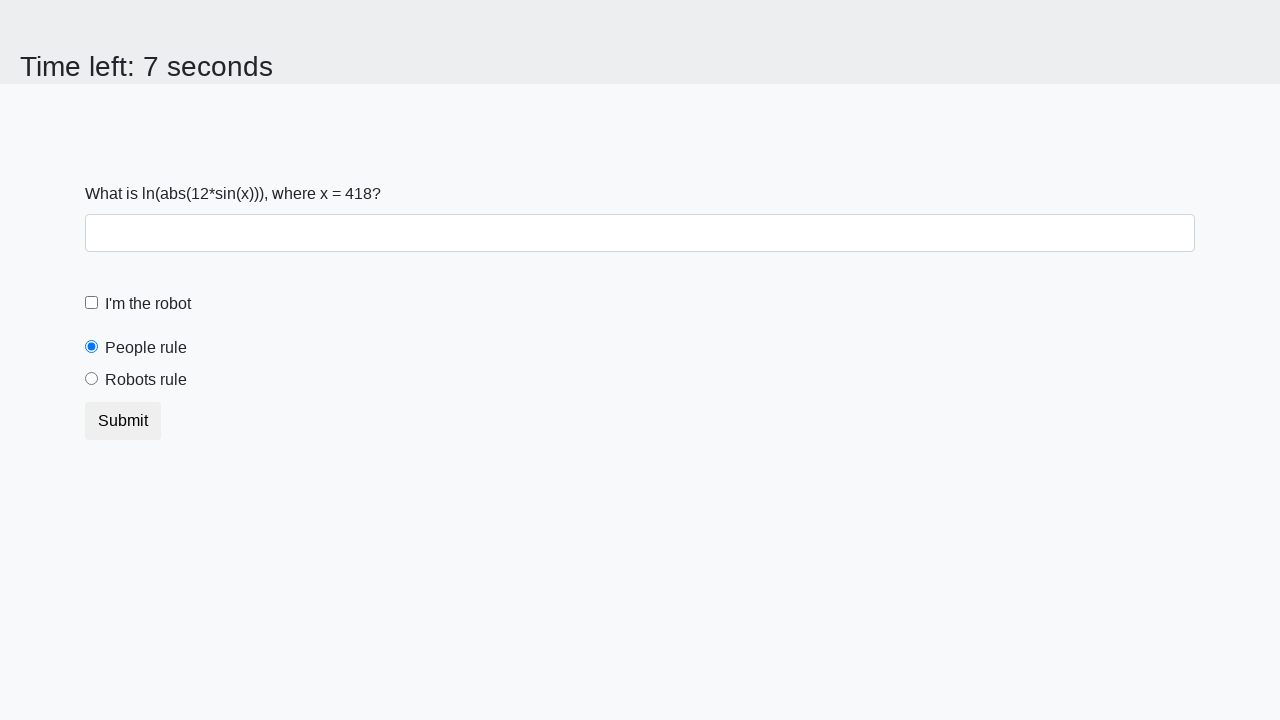